Tests right-clicking to open a context menu and hovering over the quit option

Starting URL: http://swisnl.github.io/jQuery-contextMenu/demo.html

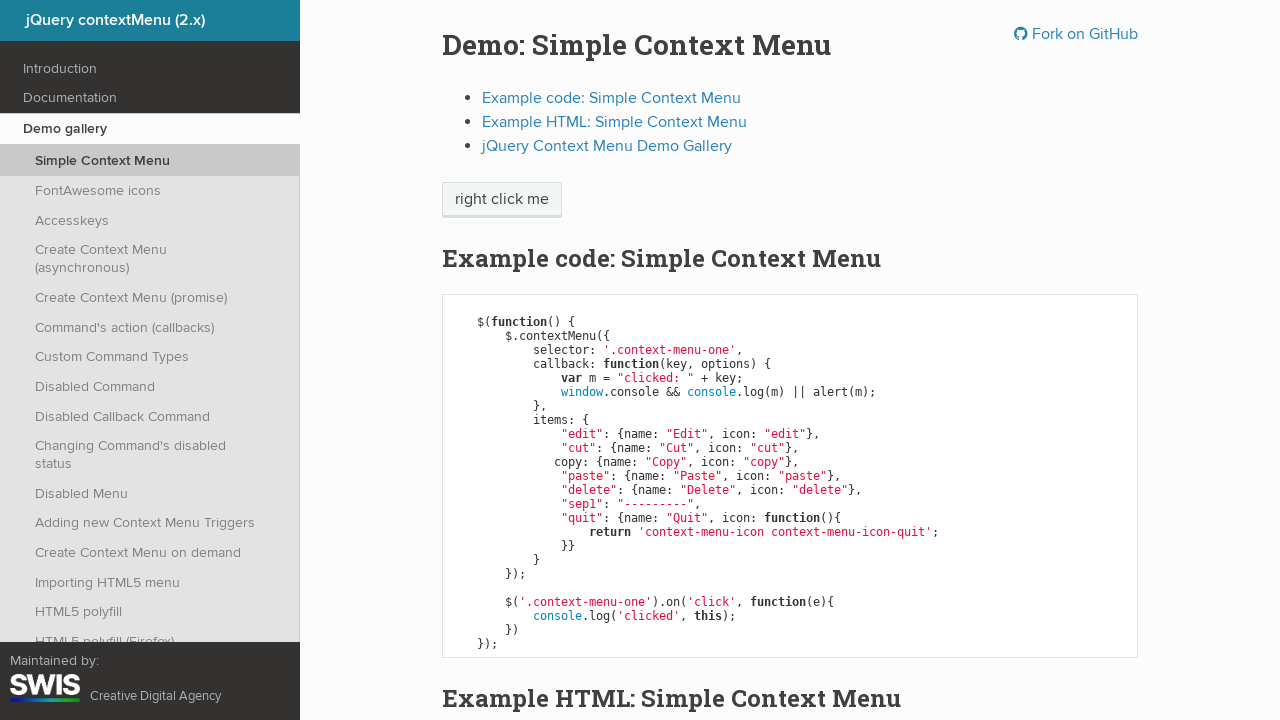

Right-clicked on 'right click me' element to open context menu at (502, 200) on //span[text()='right click me']
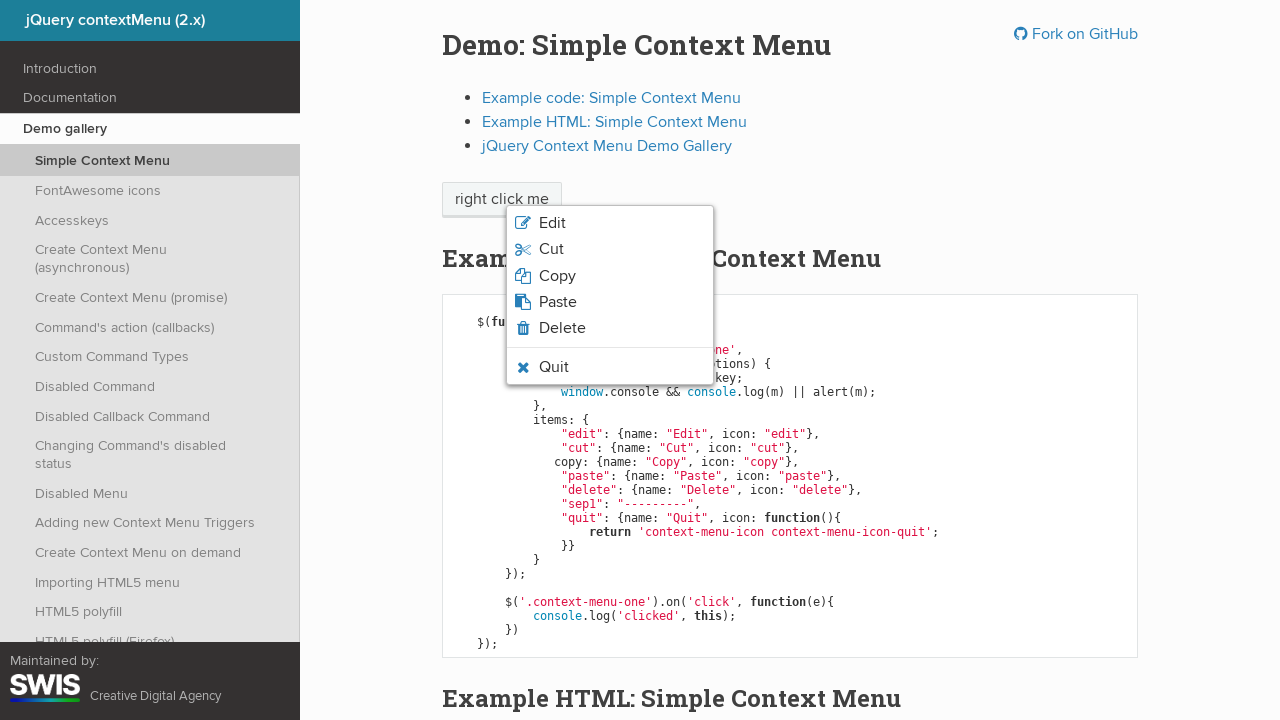

Hovered over quit option in context menu at (610, 367) on .context-menu-icon-quit
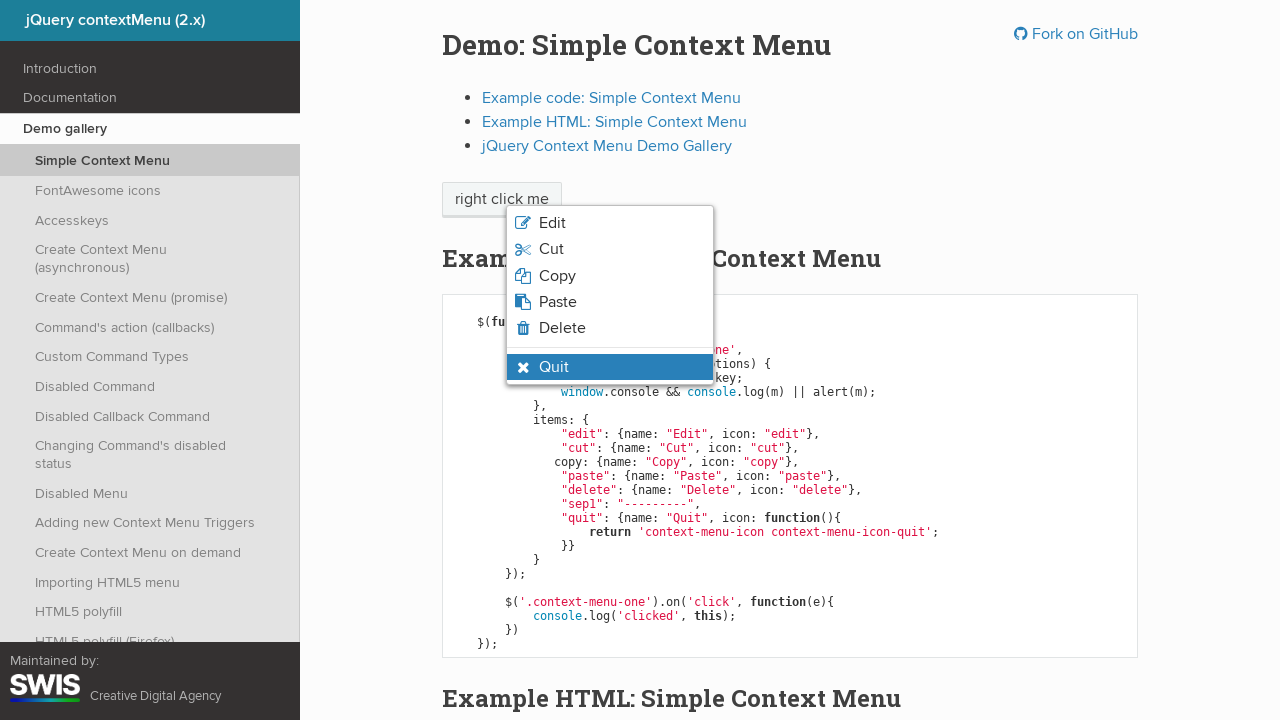

Quit option hover state is visible and loaded
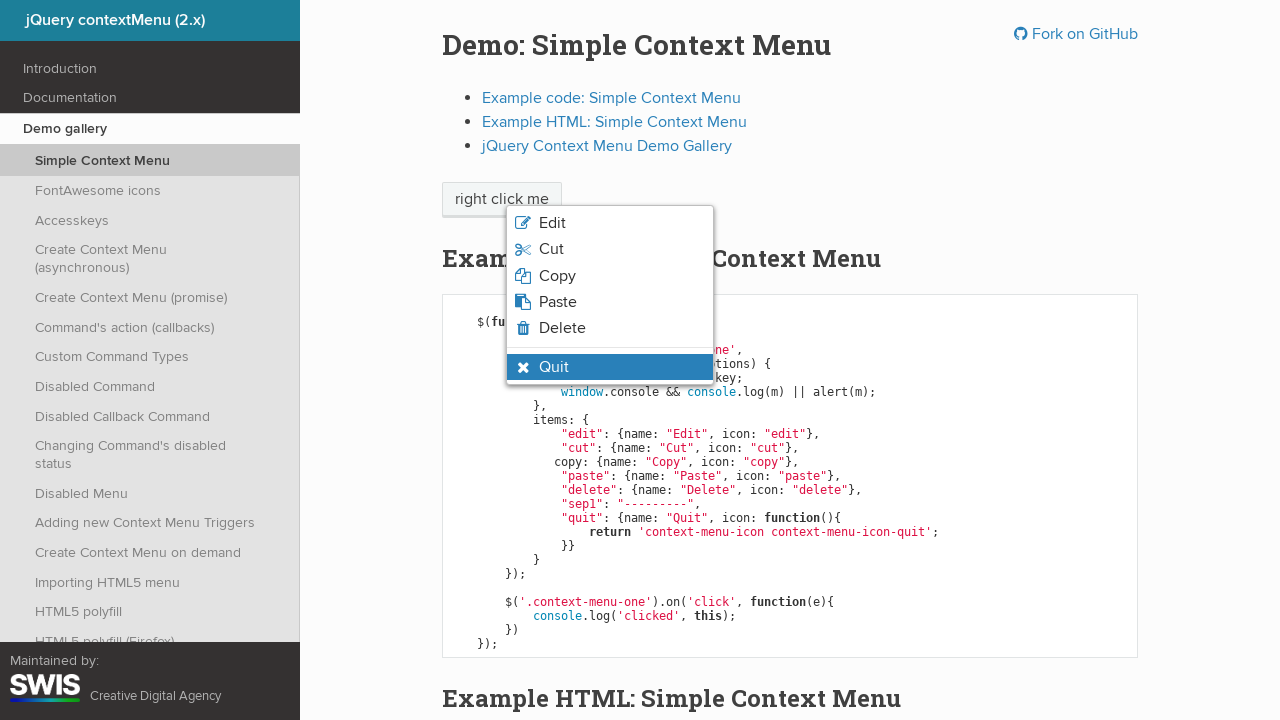

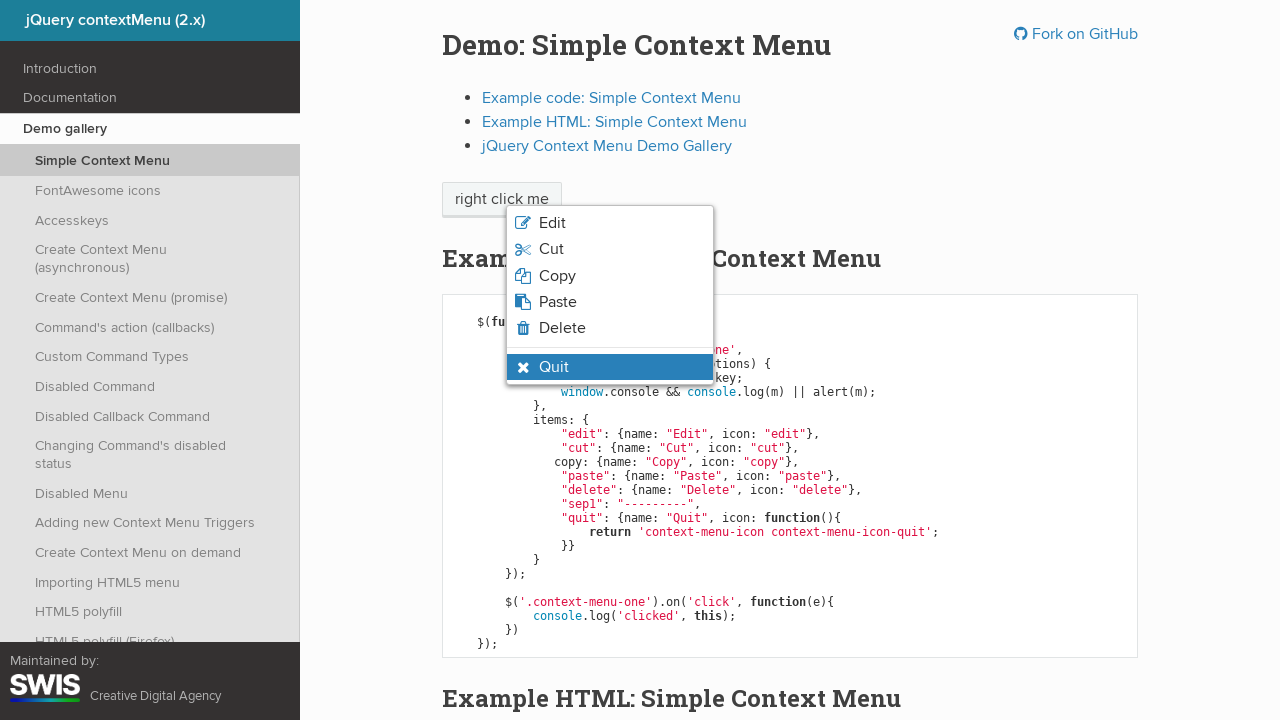